Tests selecting the "Round Trip" radio button option on a flight booking form

Starting URL: https://rahulshettyacademy.com/dropdownsPractise/

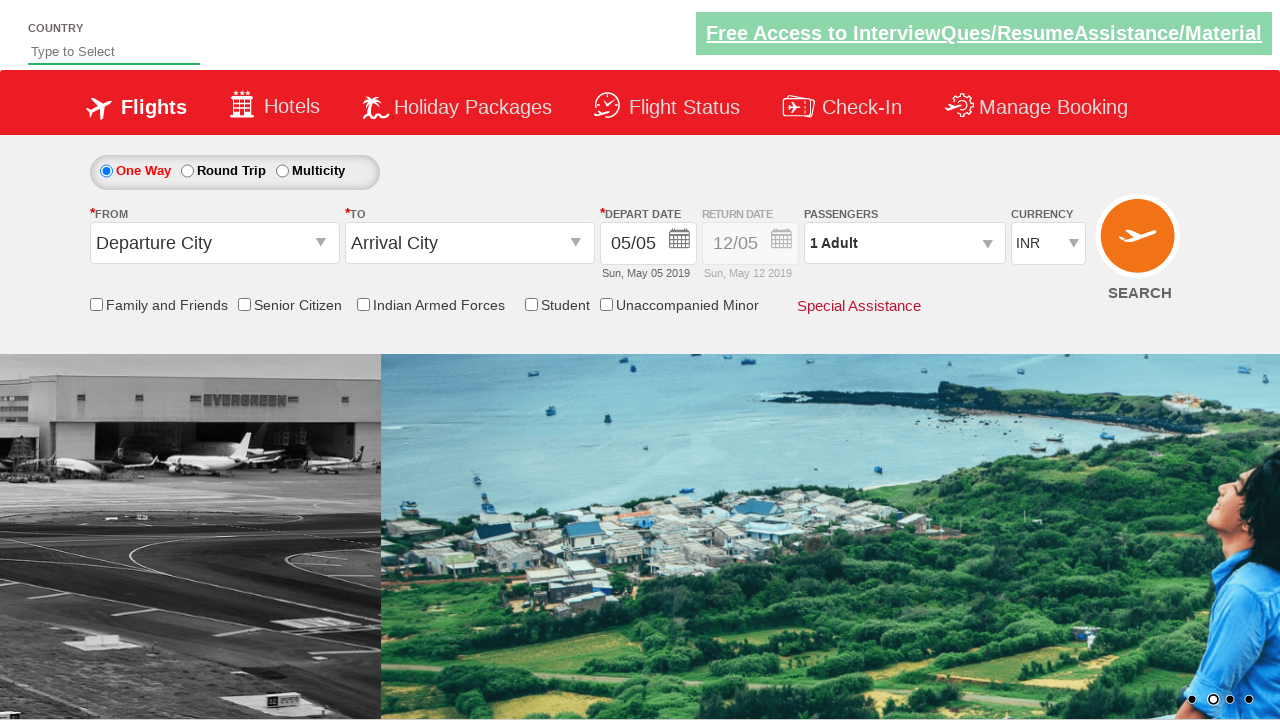

Navigated to flight booking form at https://rahulshettyacademy.com/dropdownsPractise/
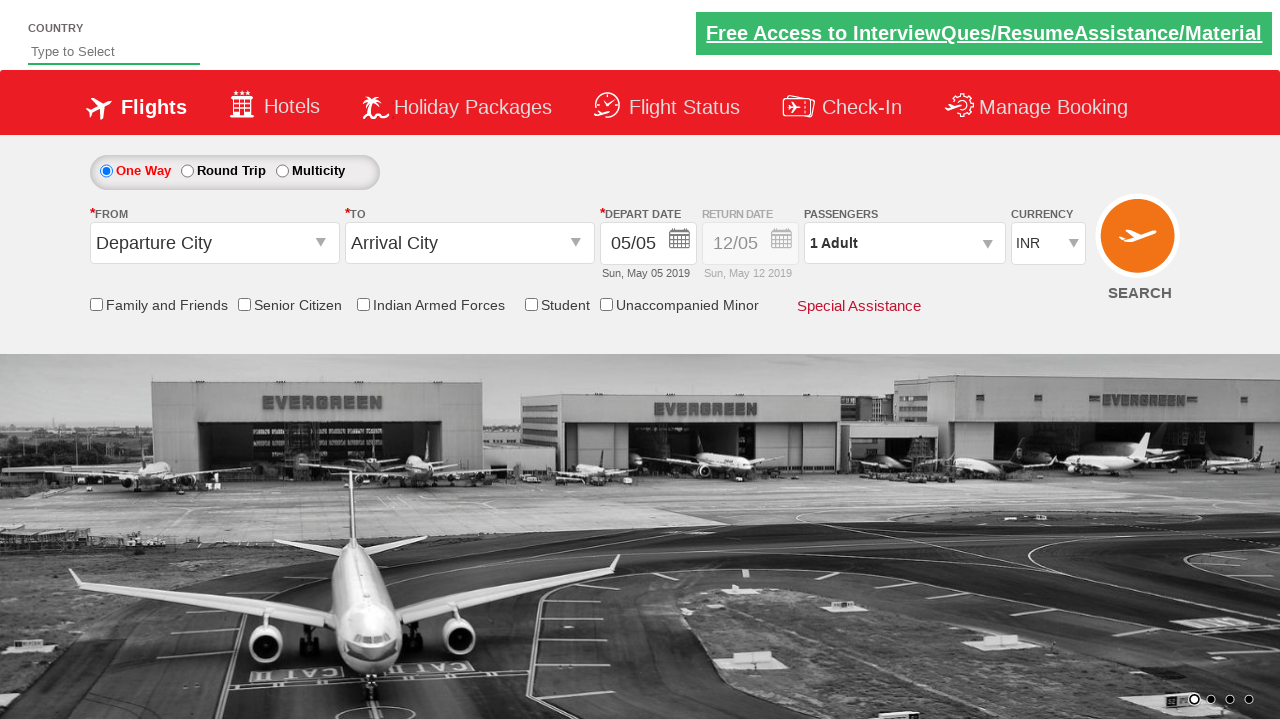

Clicked the 'Round Trip' radio button option at (234, 170) on xpath=//label[text()='Round Trip']
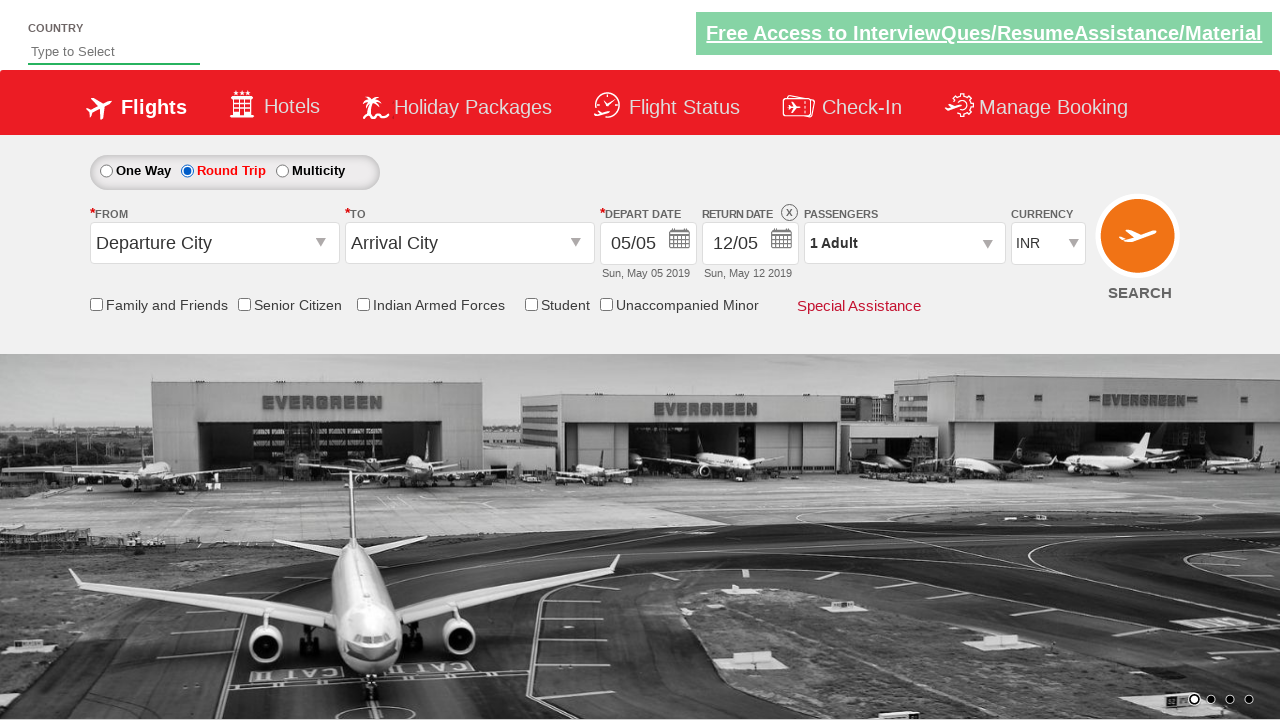

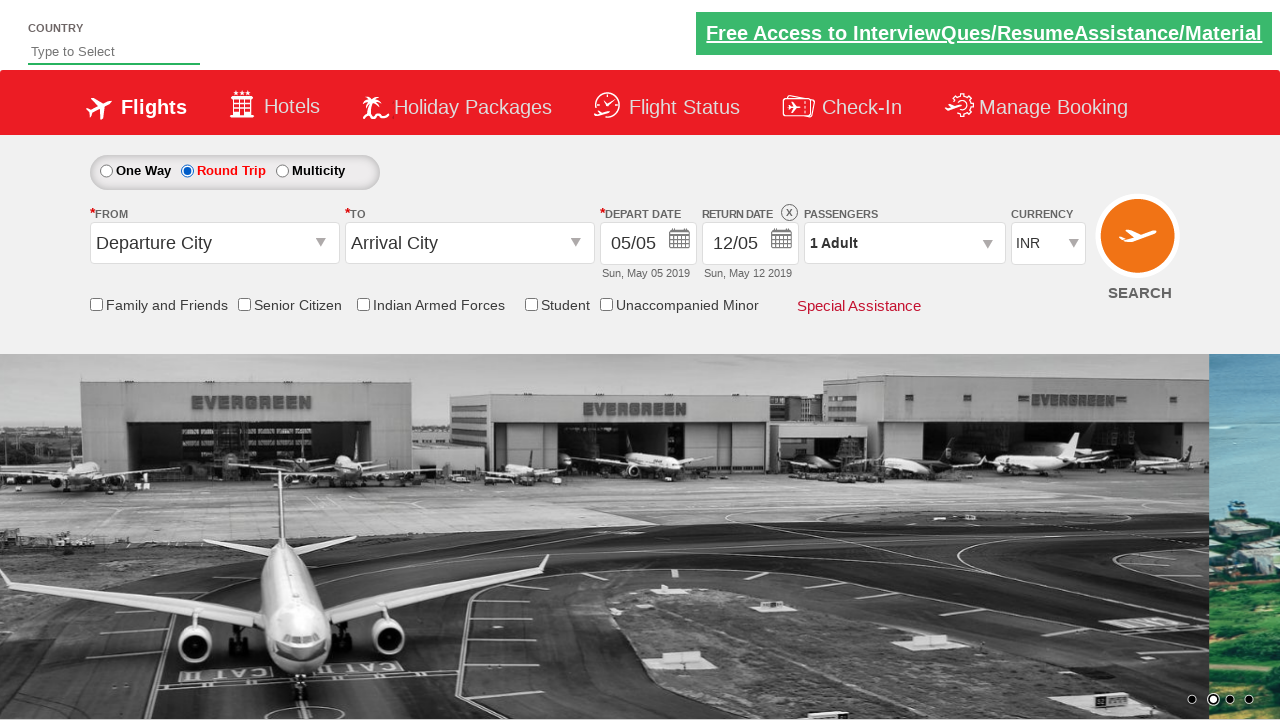